Tests keyboard key press functionality by sending the space key to an element and verifying the displayed result, then sending the left arrow key and verifying that result as well.

Starting URL: http://the-internet.herokuapp.com/key_presses

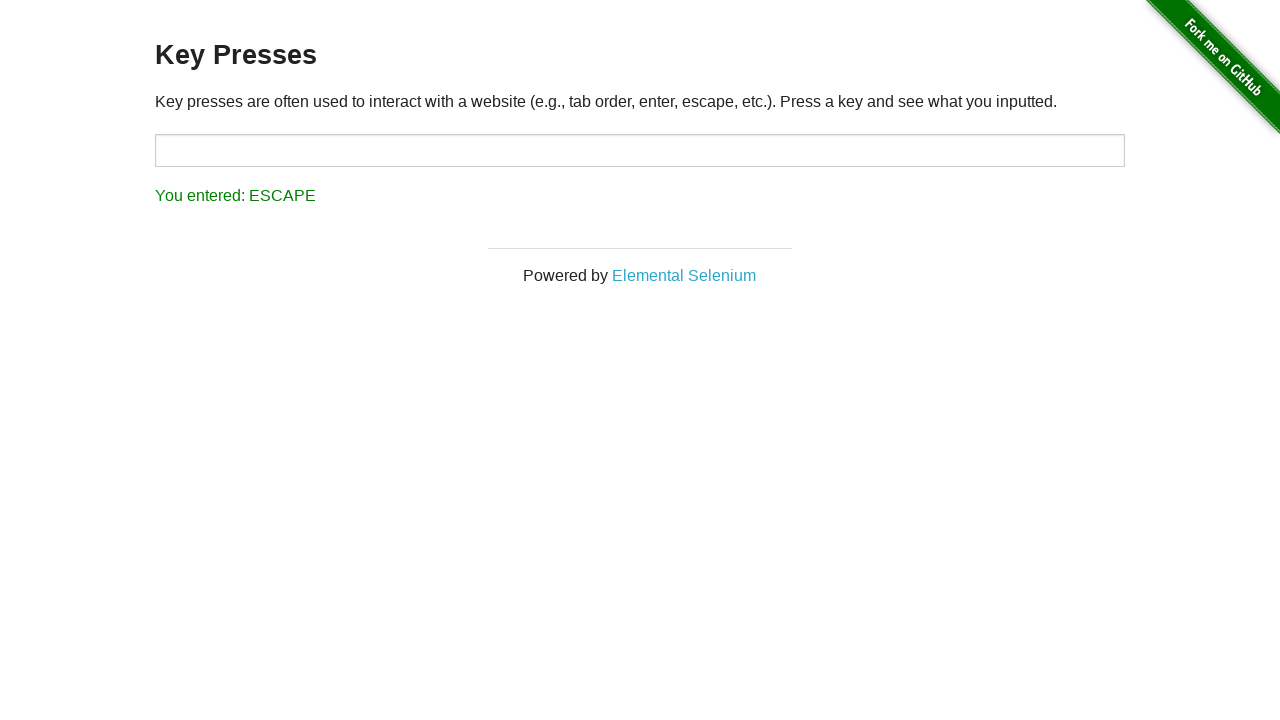

Pressed Space key on target element on #target
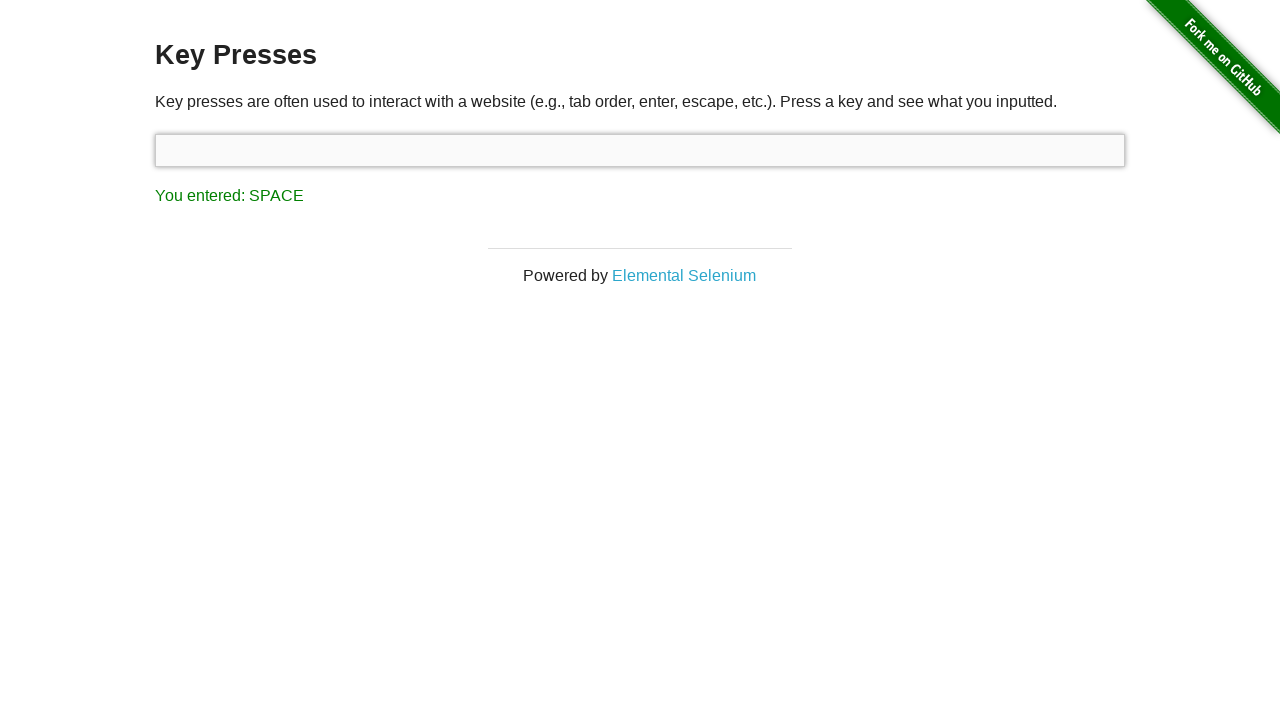

Result element loaded after Space key press
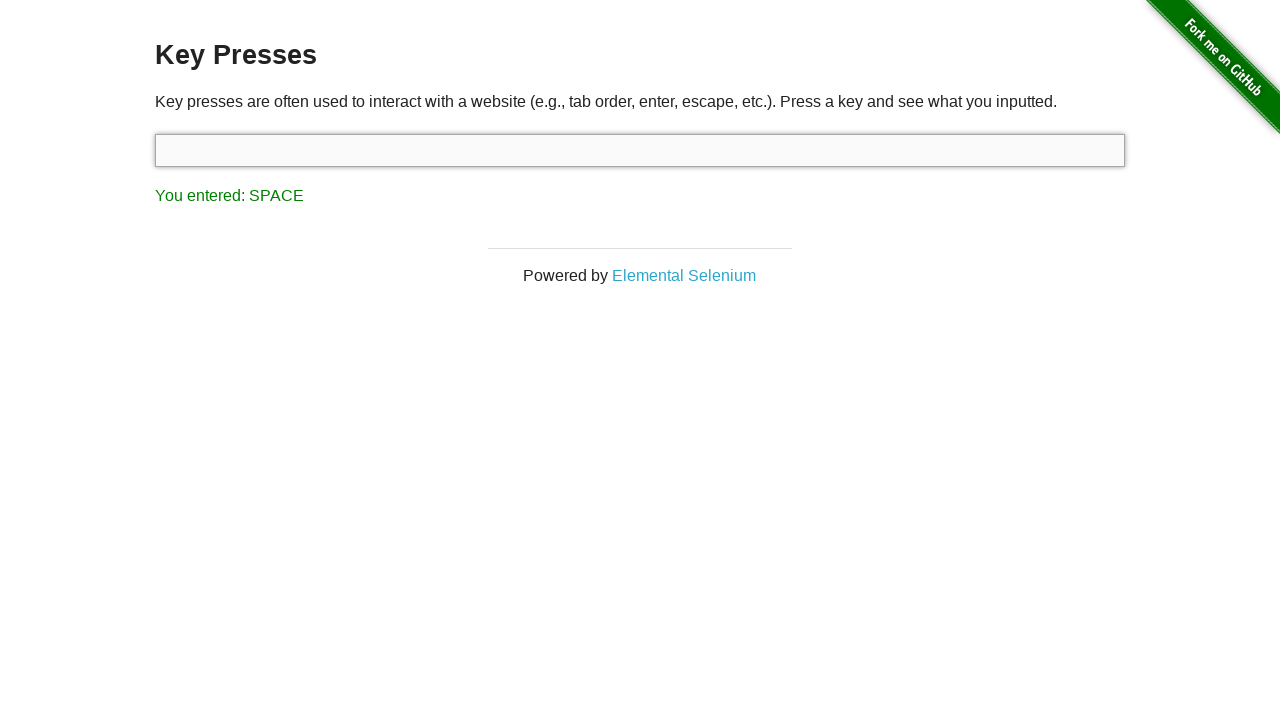

Retrieved result text content
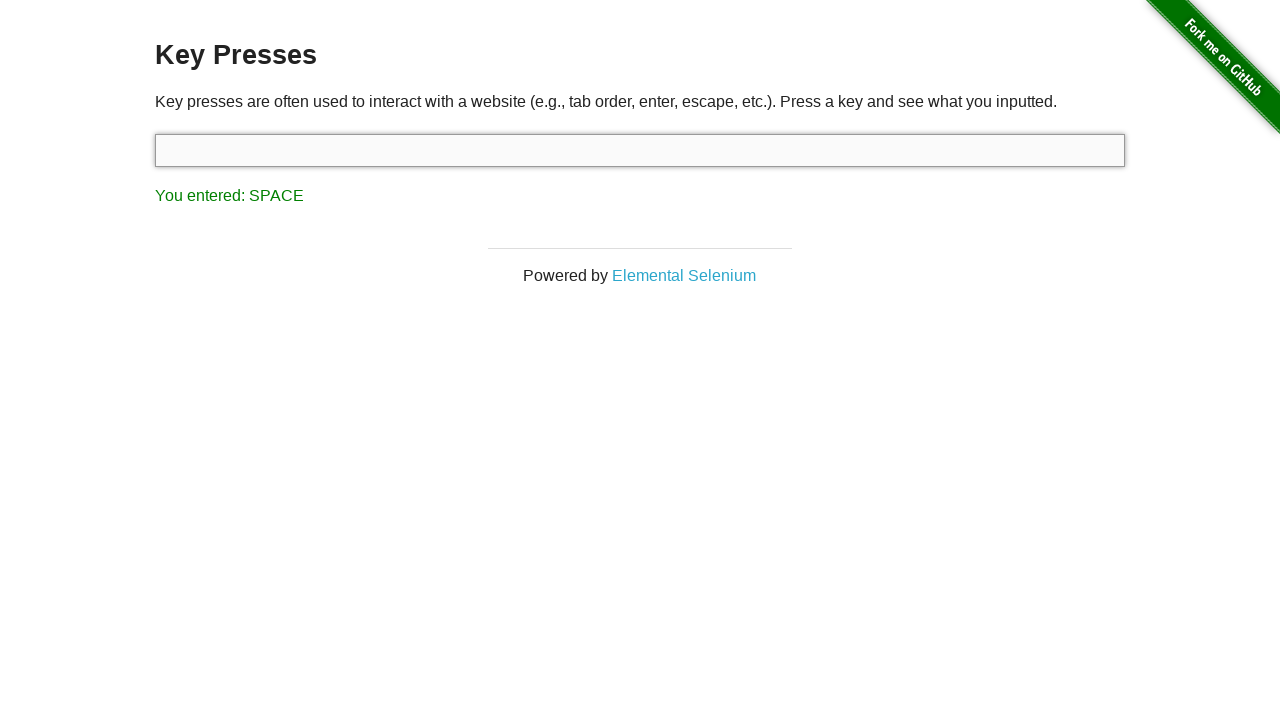

Verified Space key result text is correct
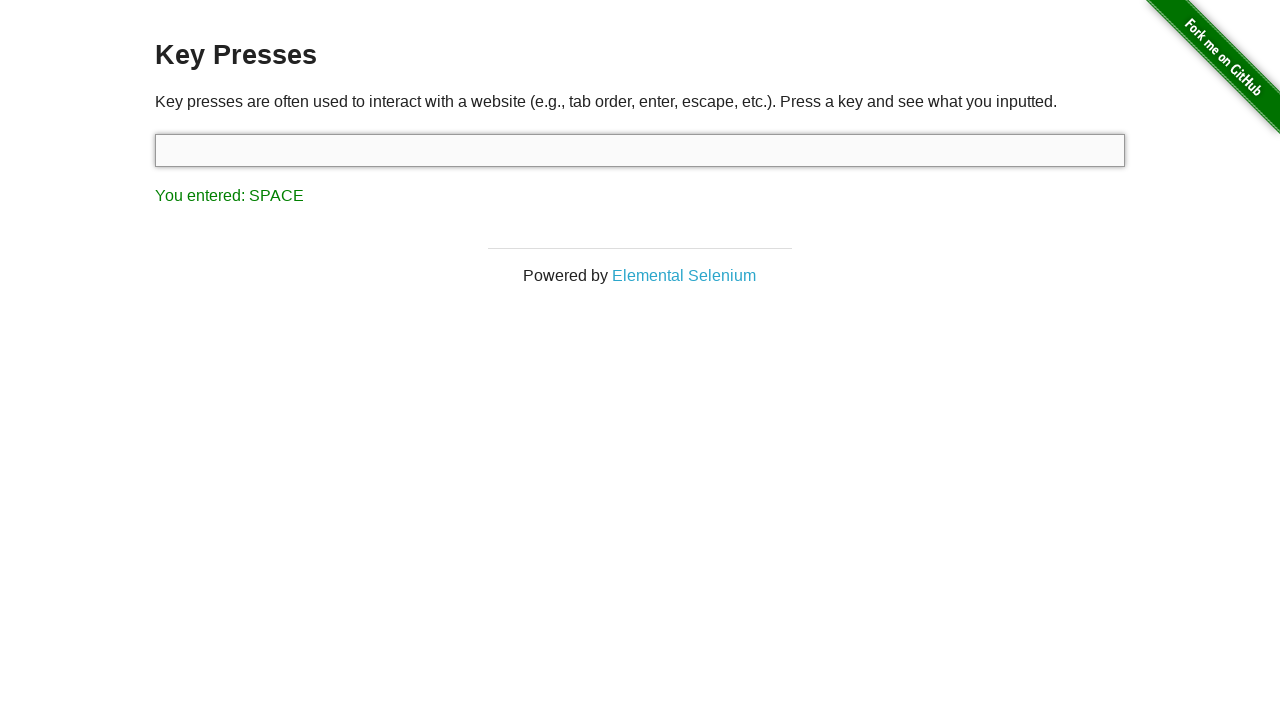

Pressed Left Arrow key on focused element
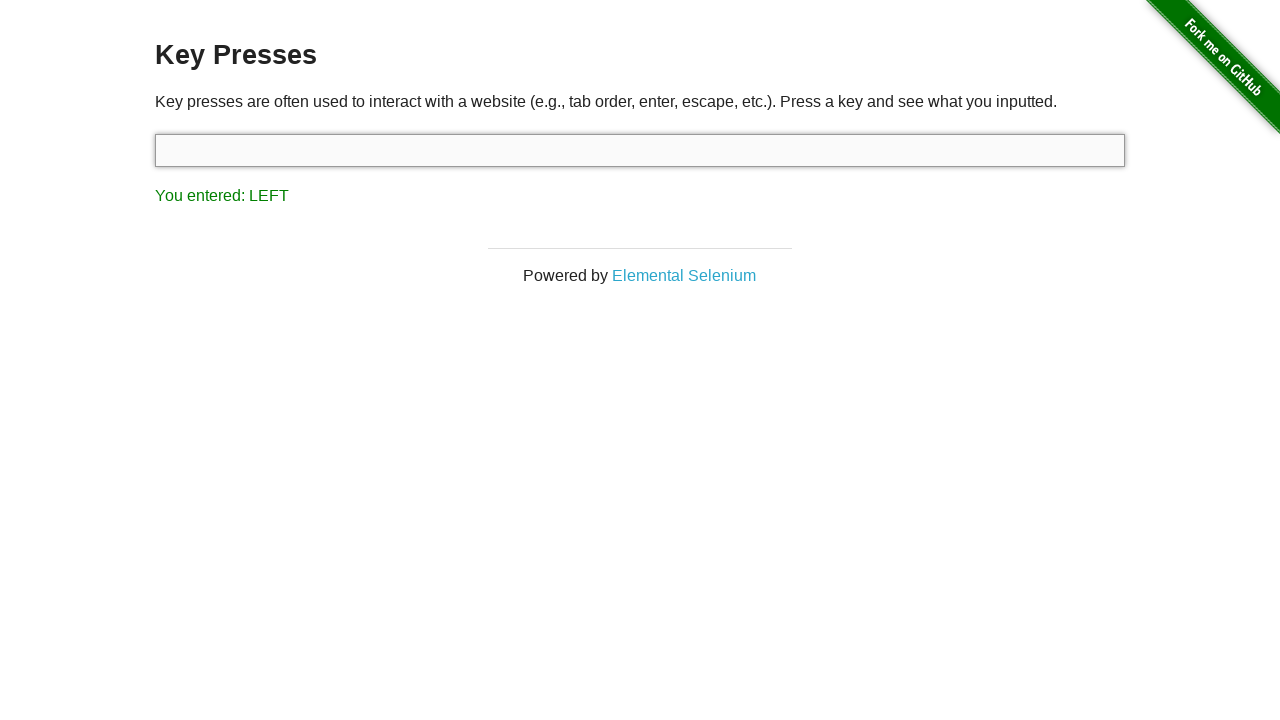

Retrieved result text content after Left Arrow key press
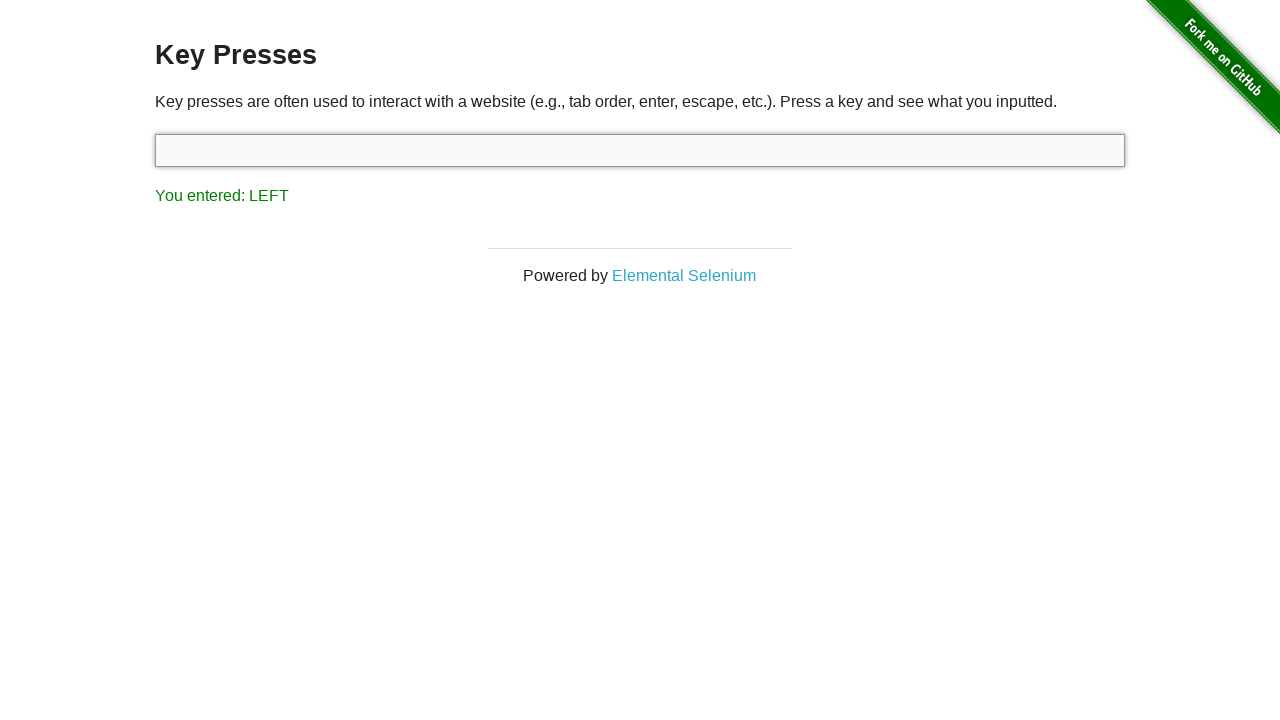

Verified Left Arrow key result text is correct
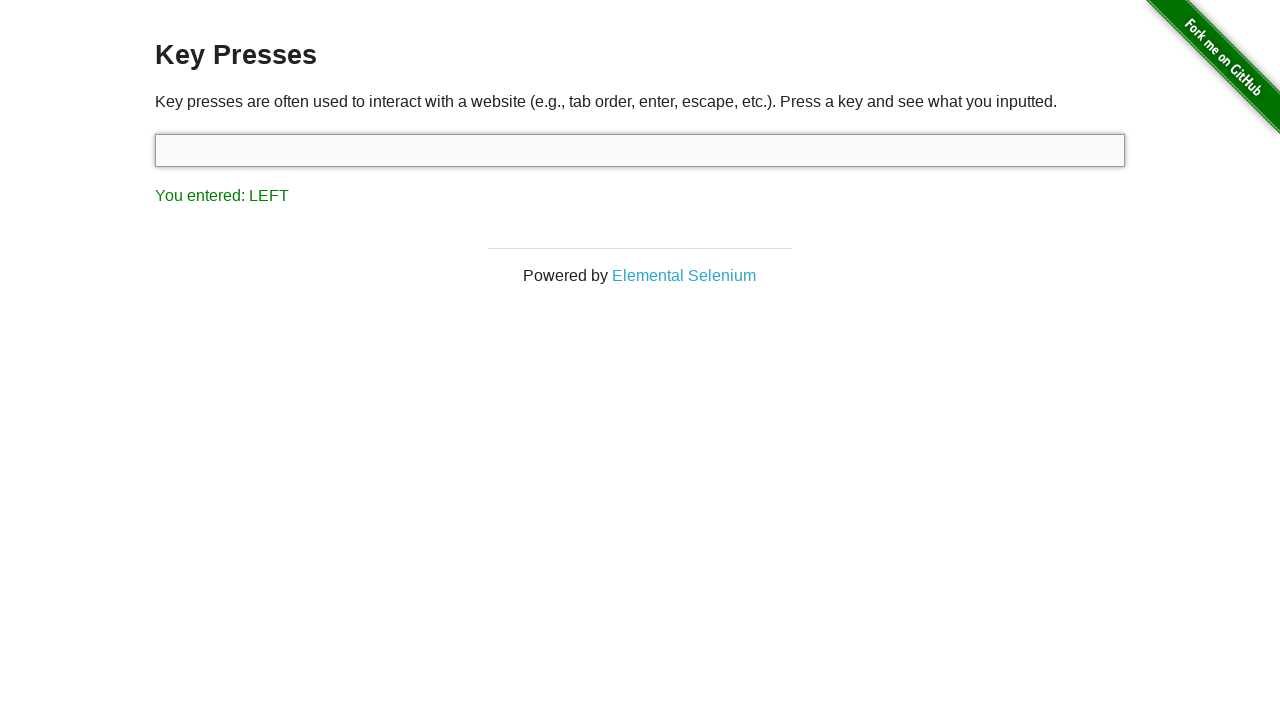

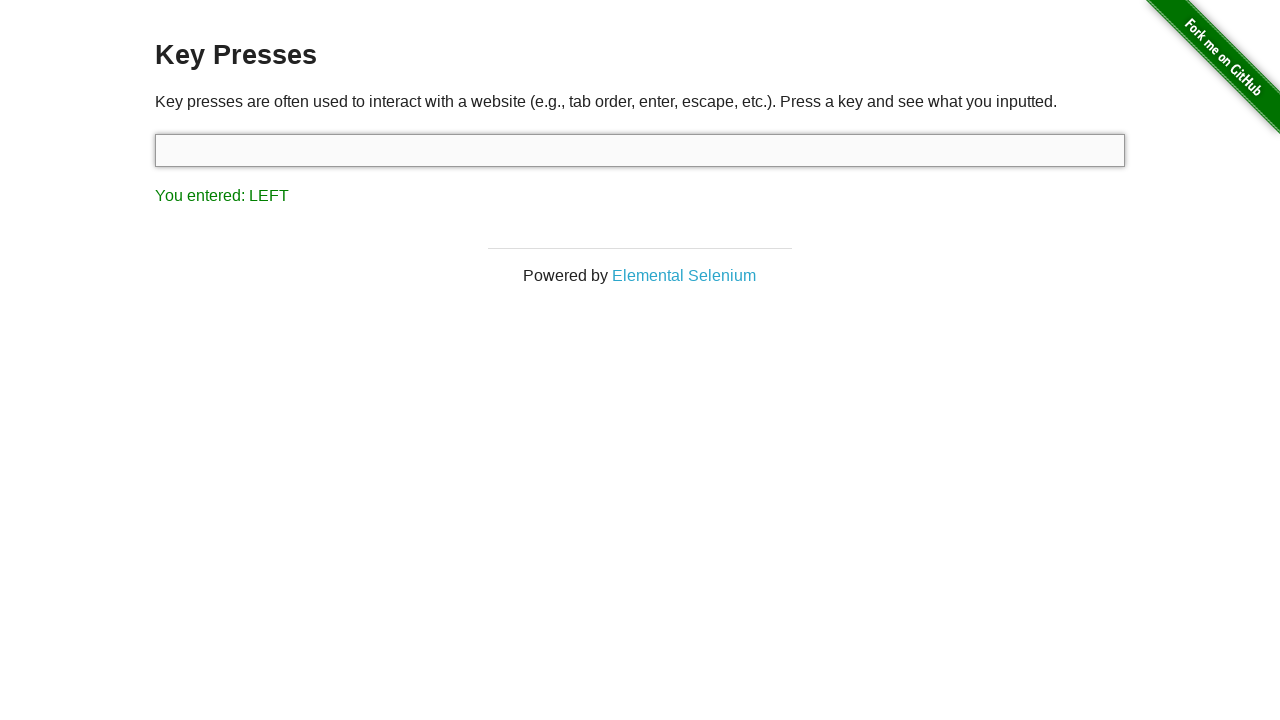